Tests browser back navigation by navigating to a page and then going back to verify the URL returns to about:blank.

Starting URL: https://www.selenium.dev/selenium/web/bidi/logEntryAdded.html

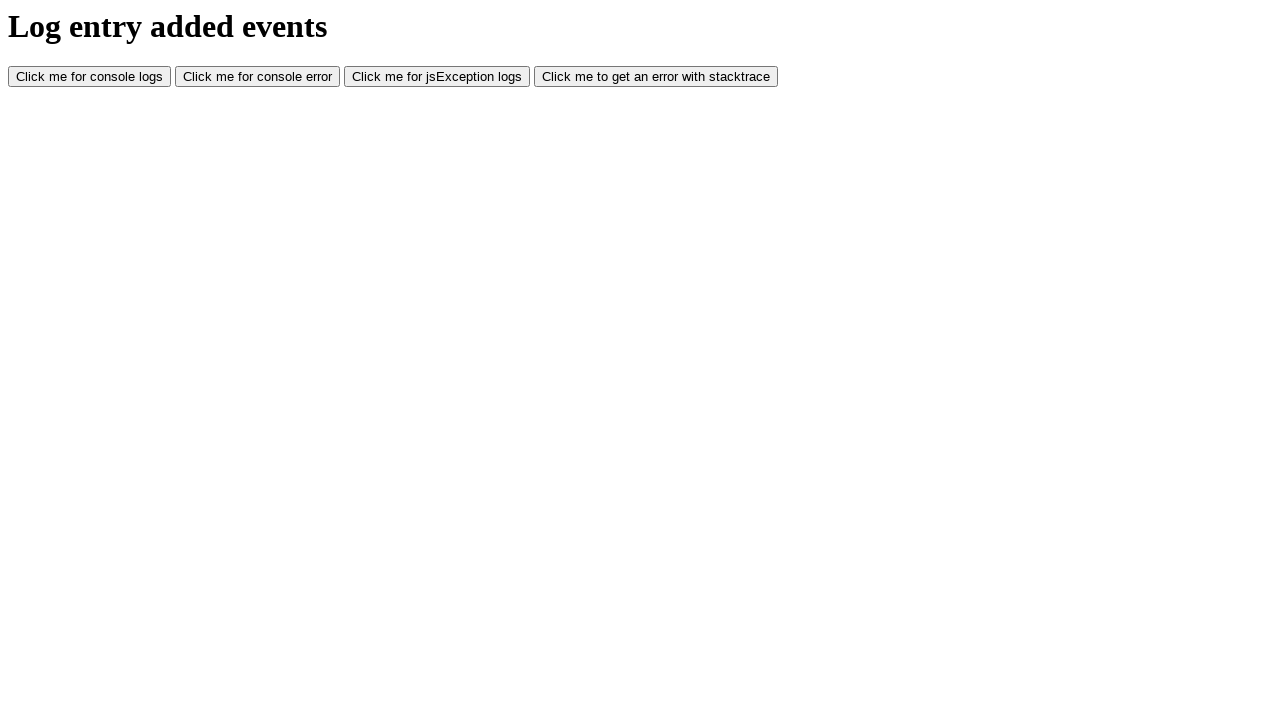

Page fully loaded
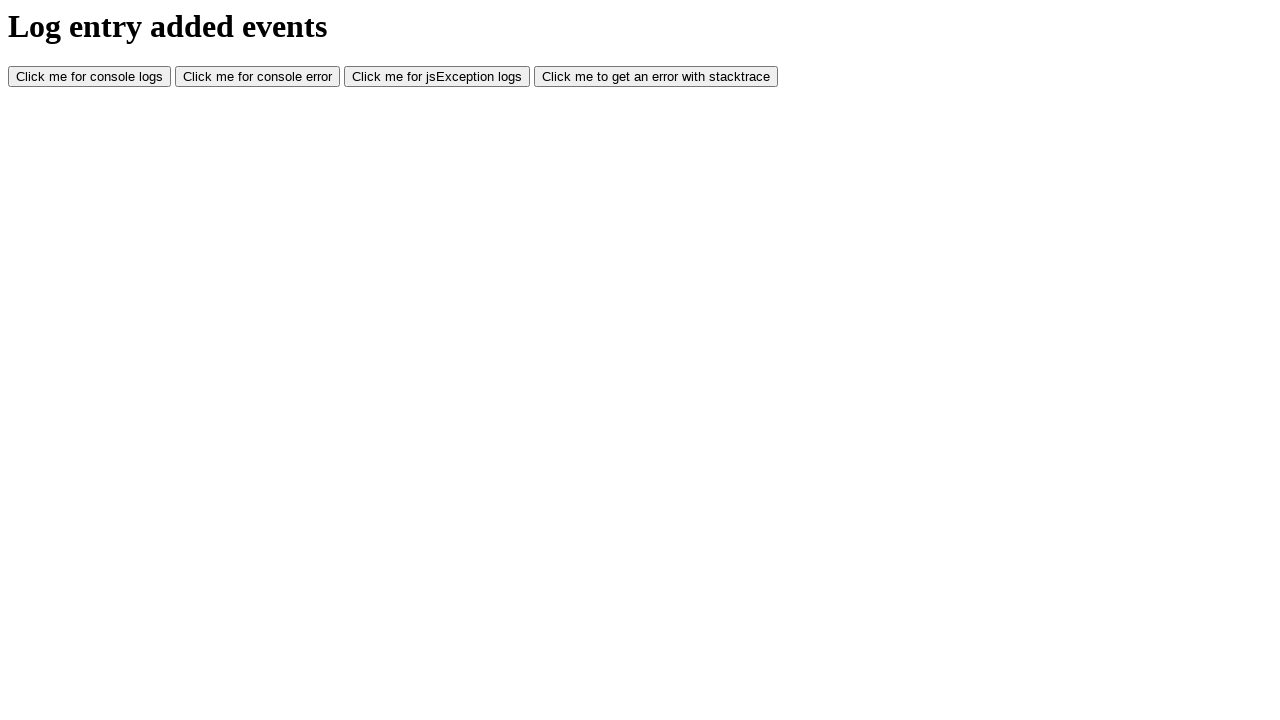

Navigated back using browser back button
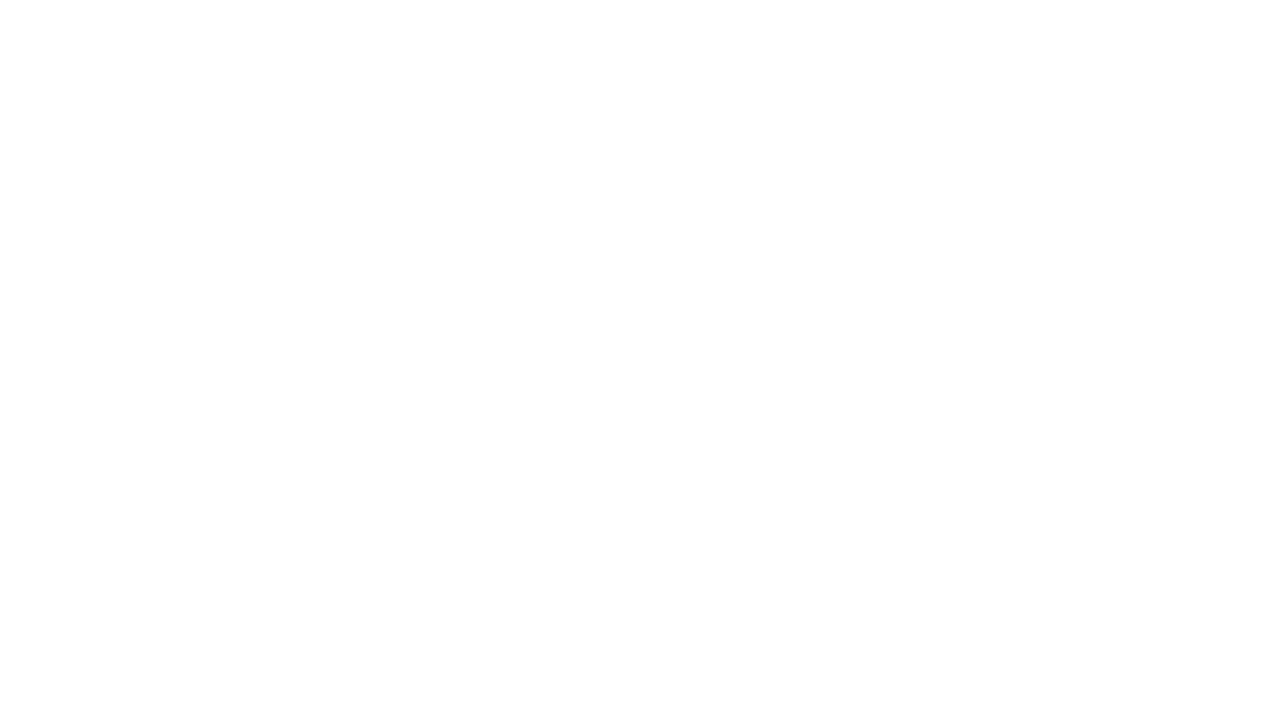

Verified URL returned to about:blank
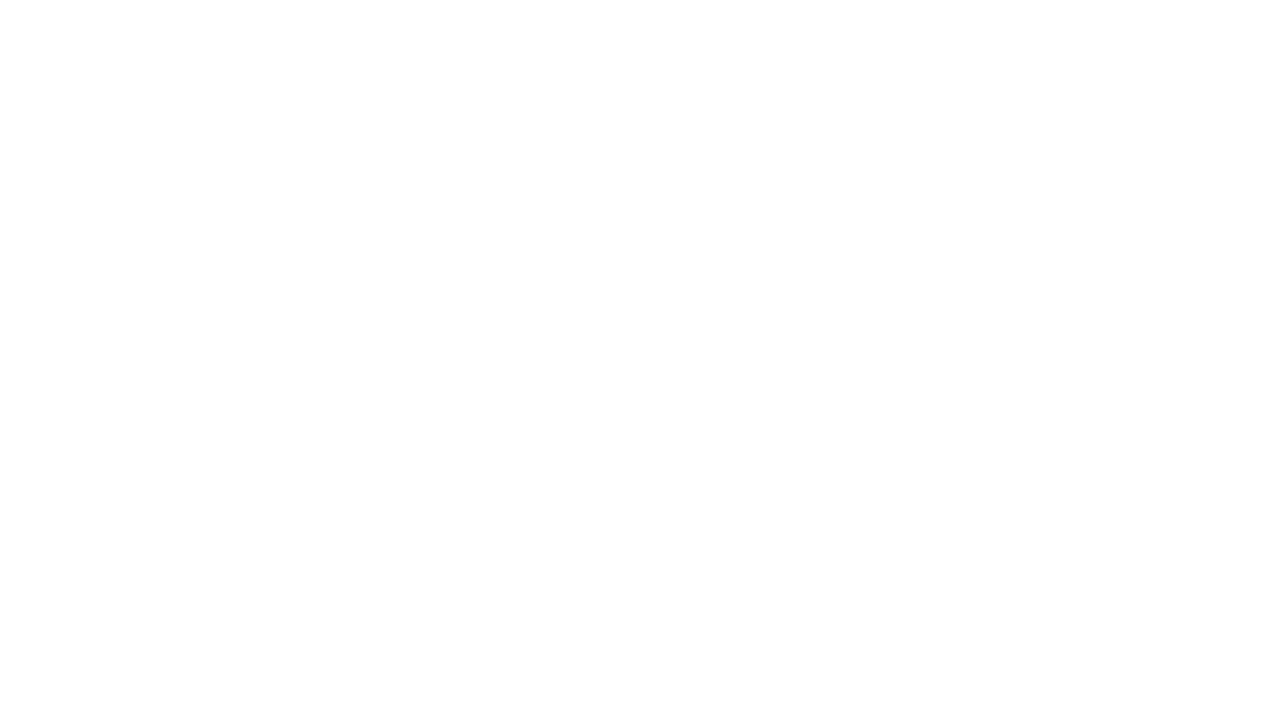

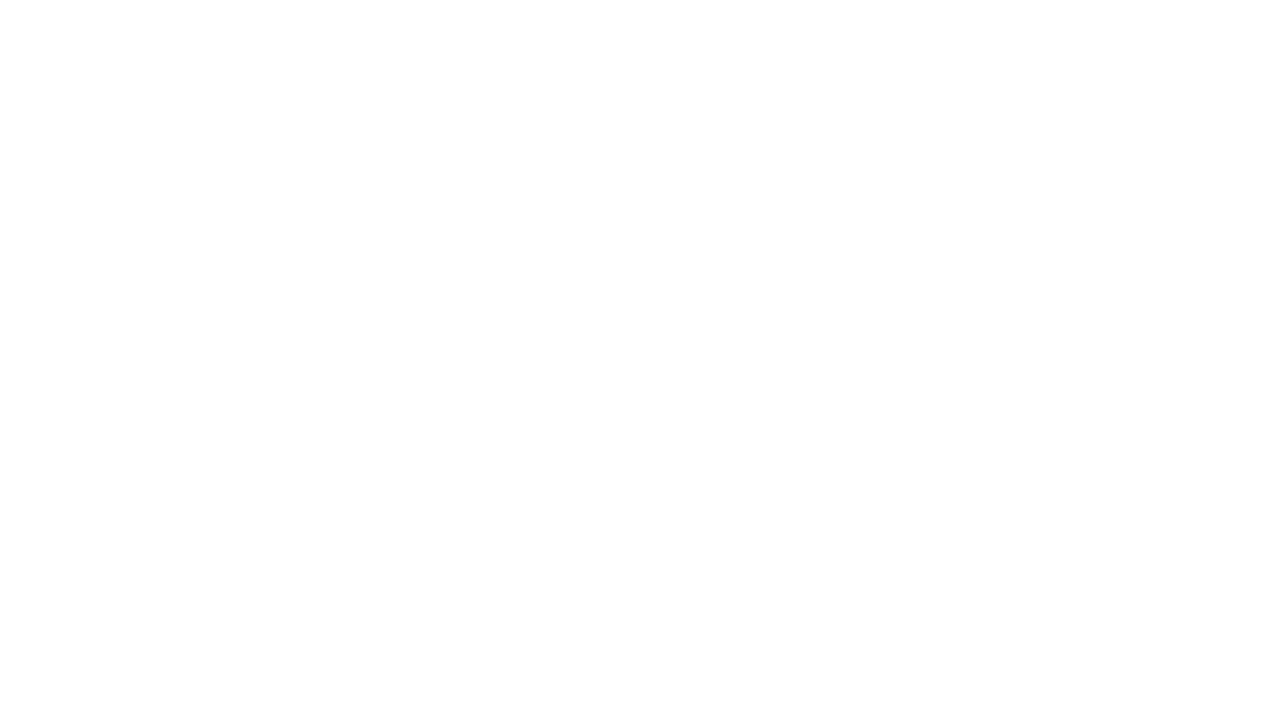